Tests table traversal by navigating to sortable tables and iterating through table cells

Starting URL: https://the-internet.herokuapp.com

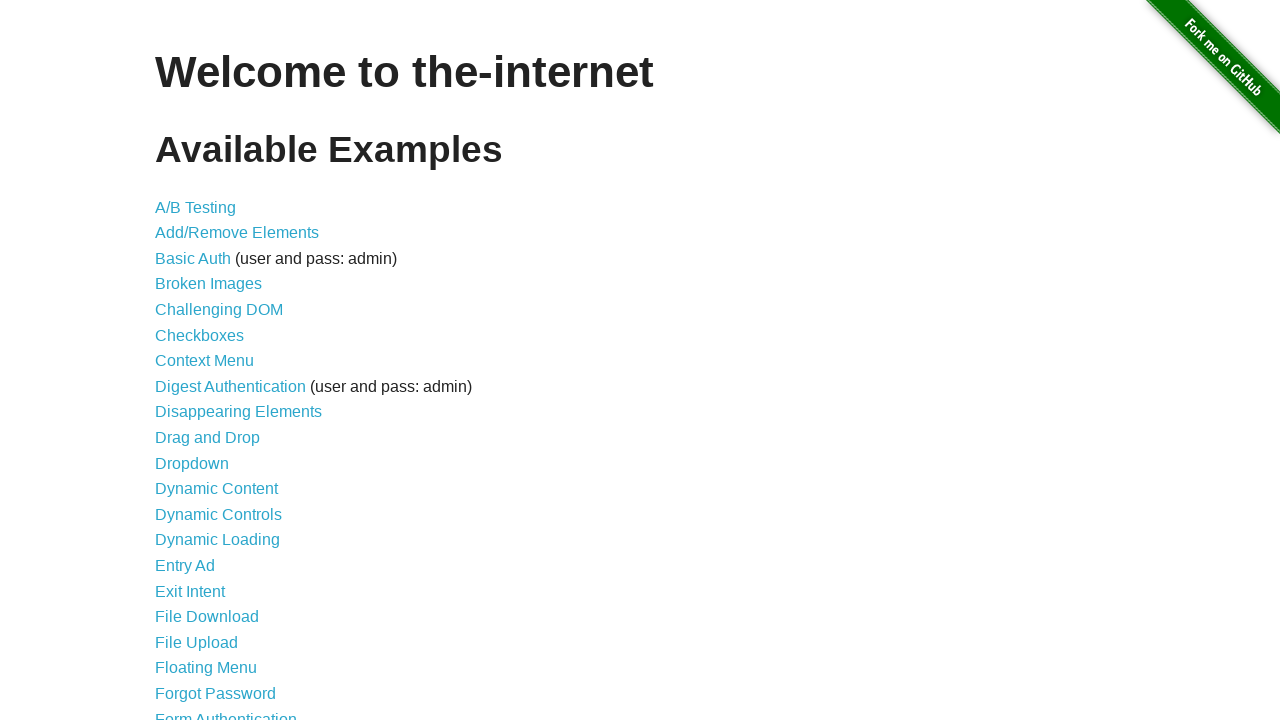

Clicked on Sortable Data Tables link at (230, 574) on xpath=//a[text()='Sortable Data Tables']
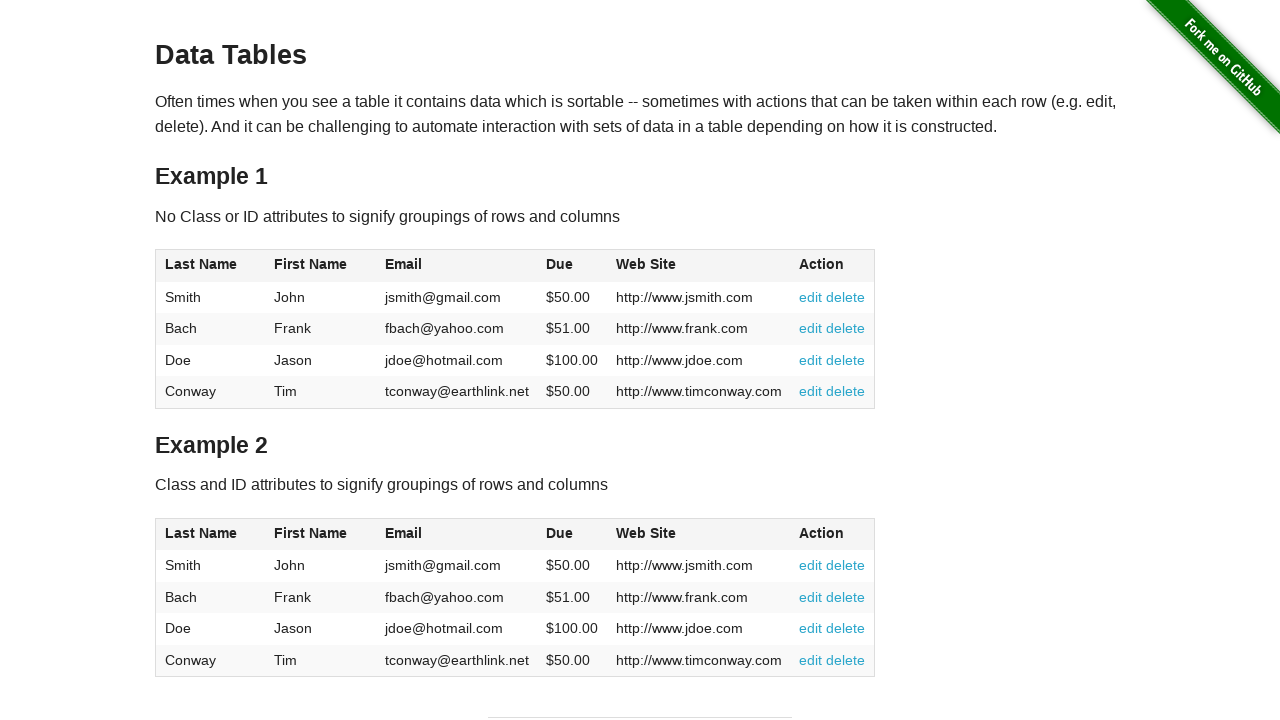

Table loaded successfully
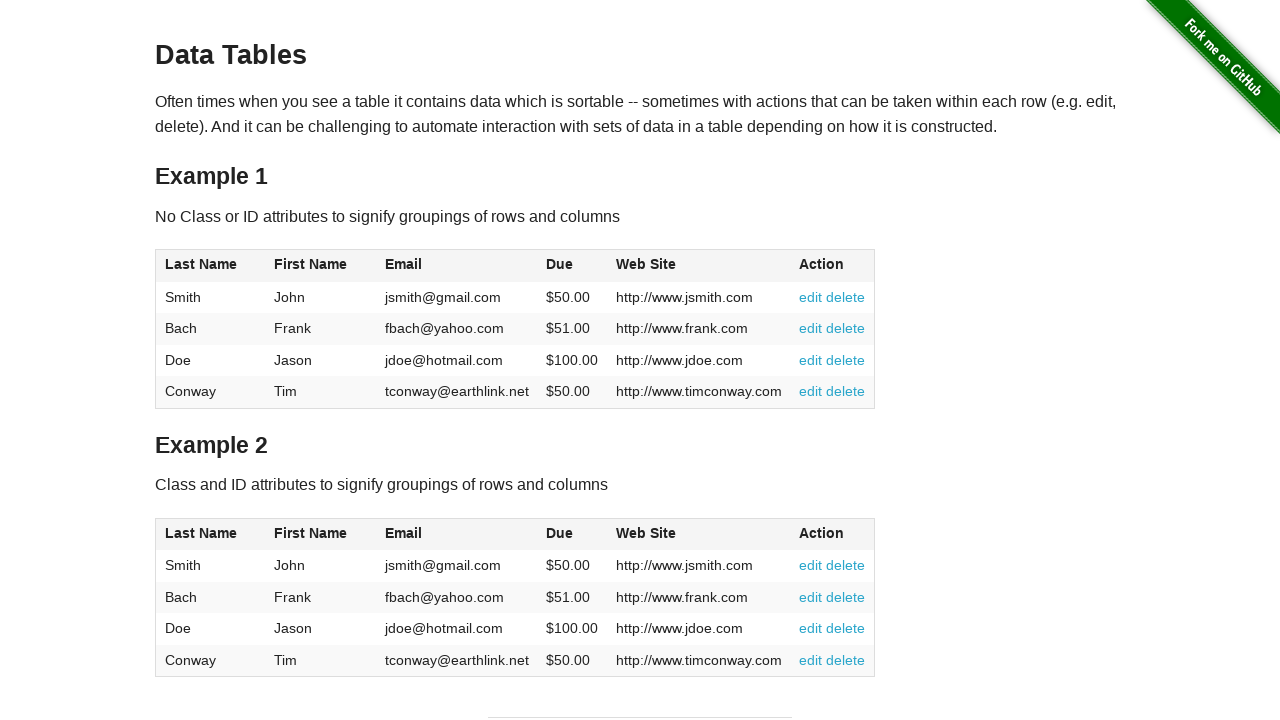

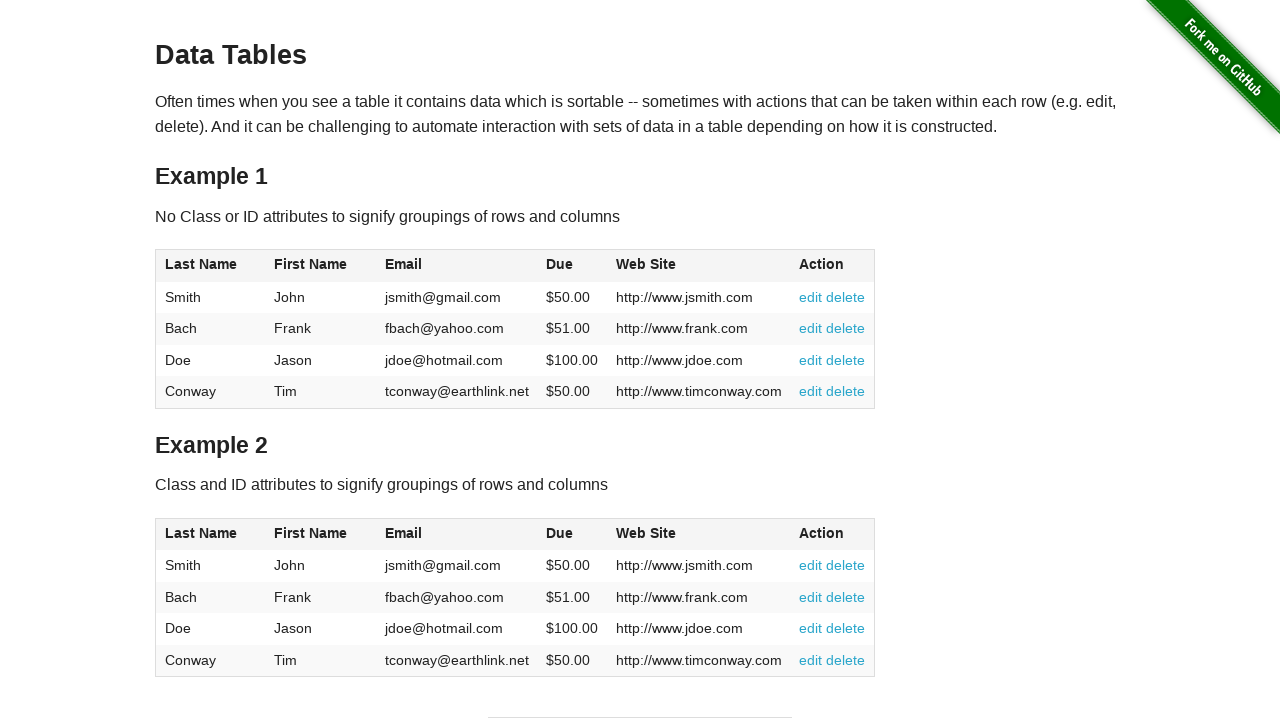